Tests navigation from home page to About page by clicking the About us button and verifying the page title changes

Starting URL: https://v1.training-support.net

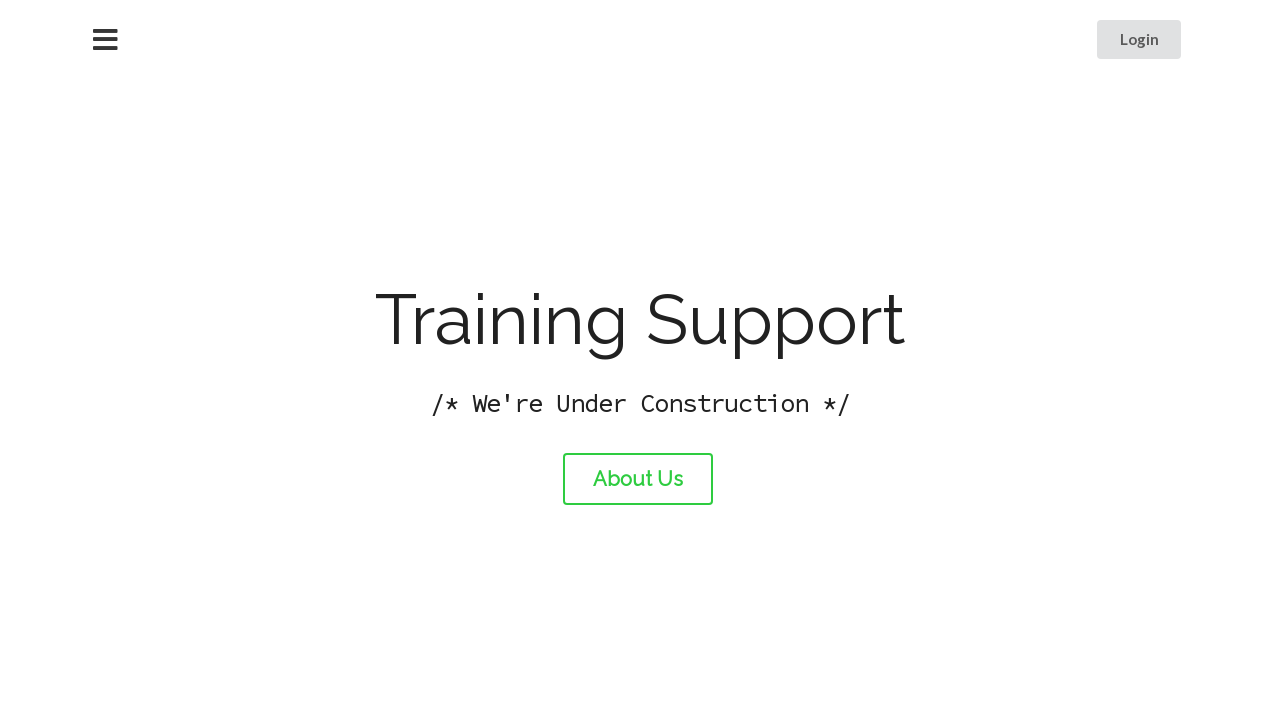

Clicked the About us button at (638, 479) on #about-link
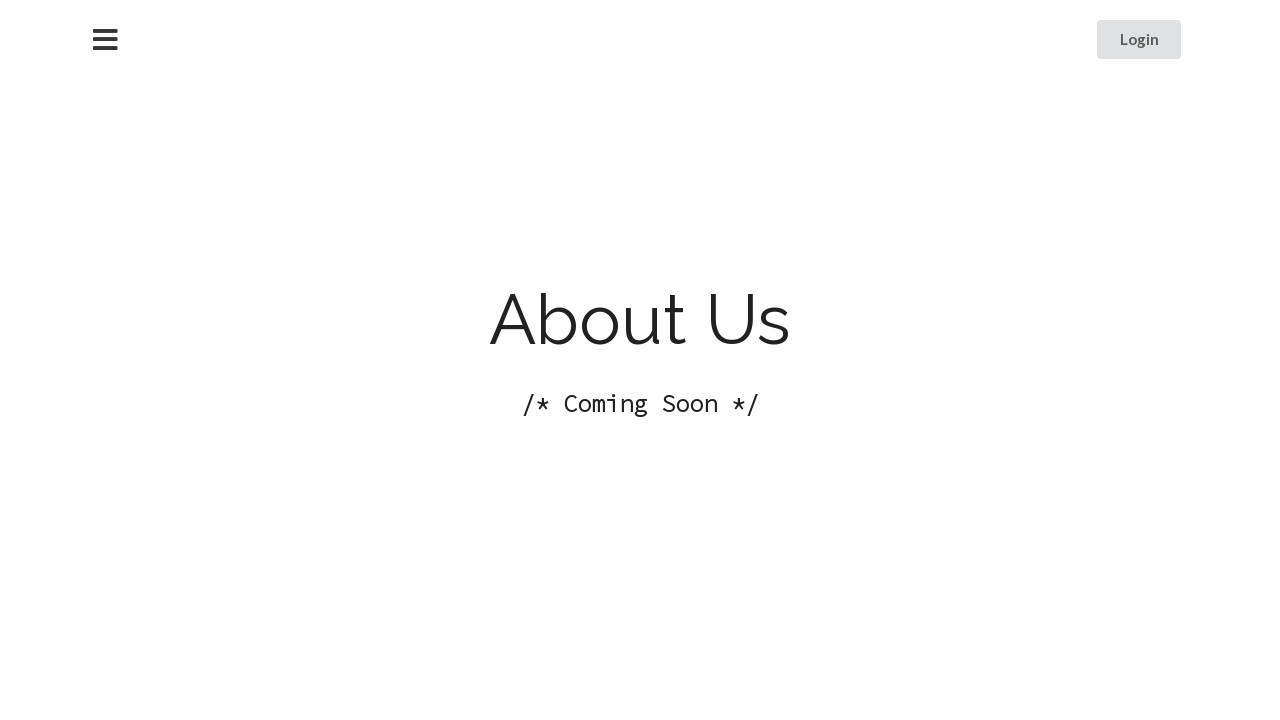

Waited for page to load (networkidle)
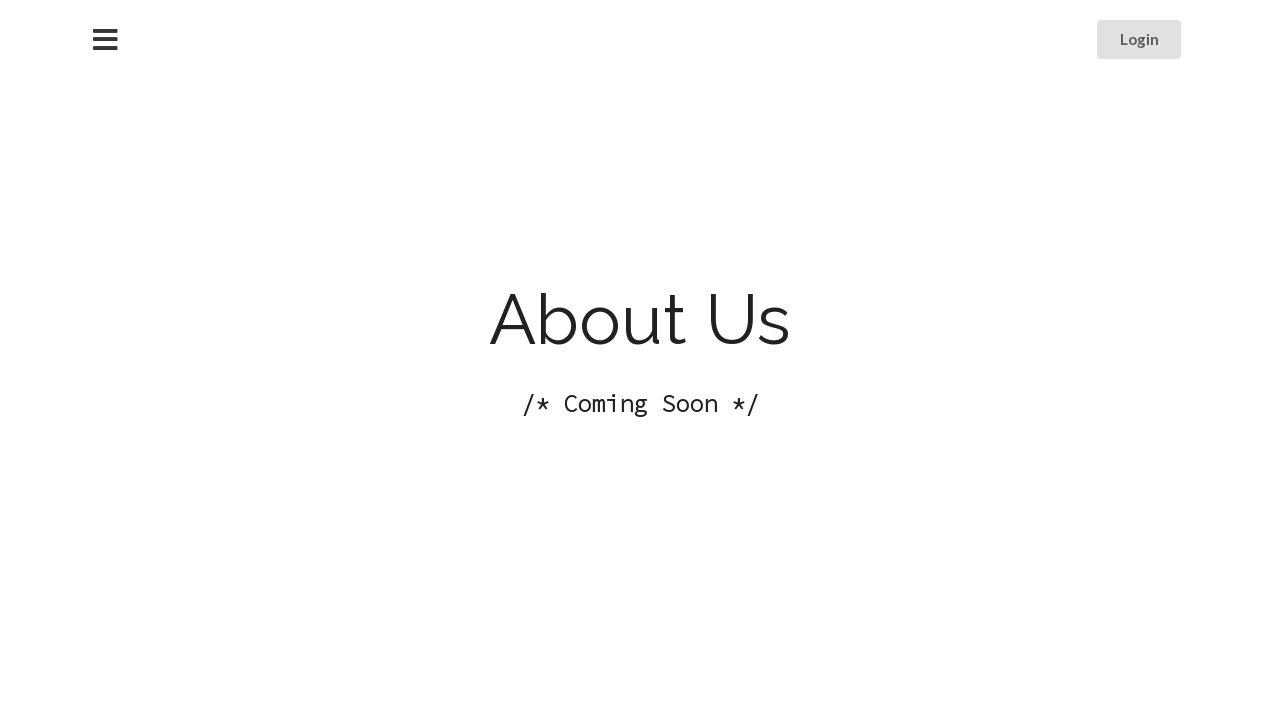

Verified page title changed to 'About Training Support'
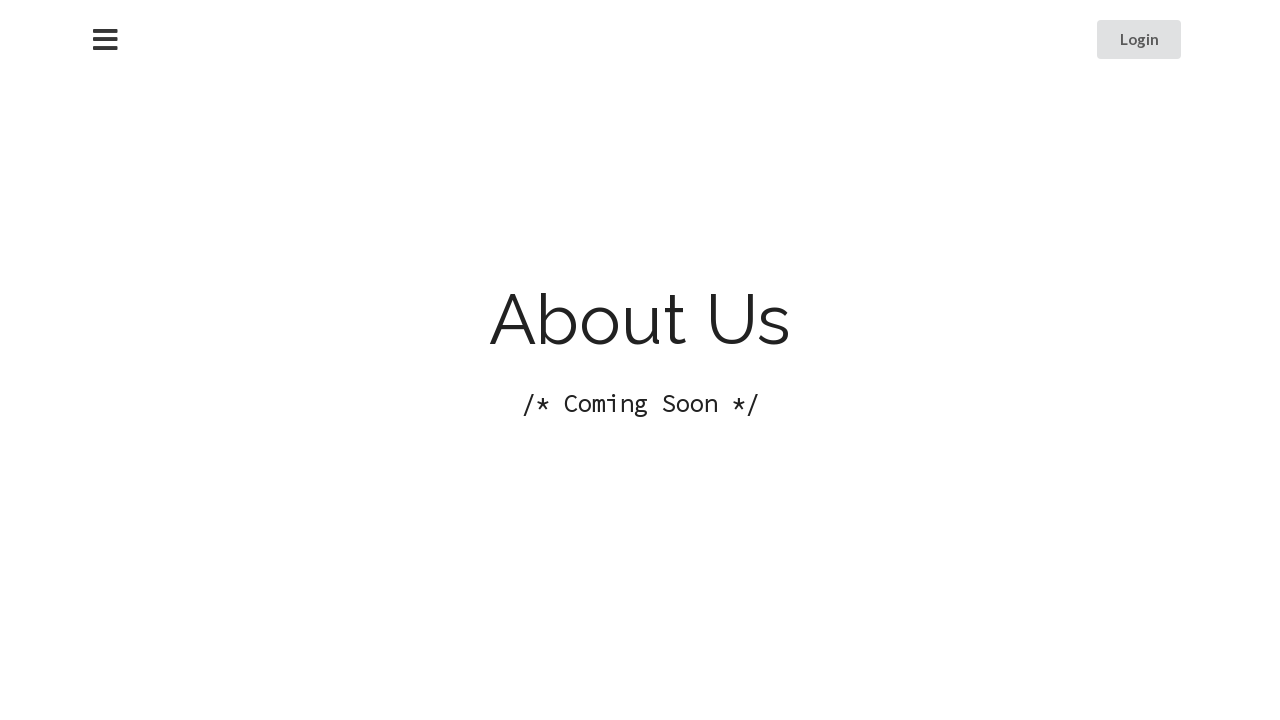

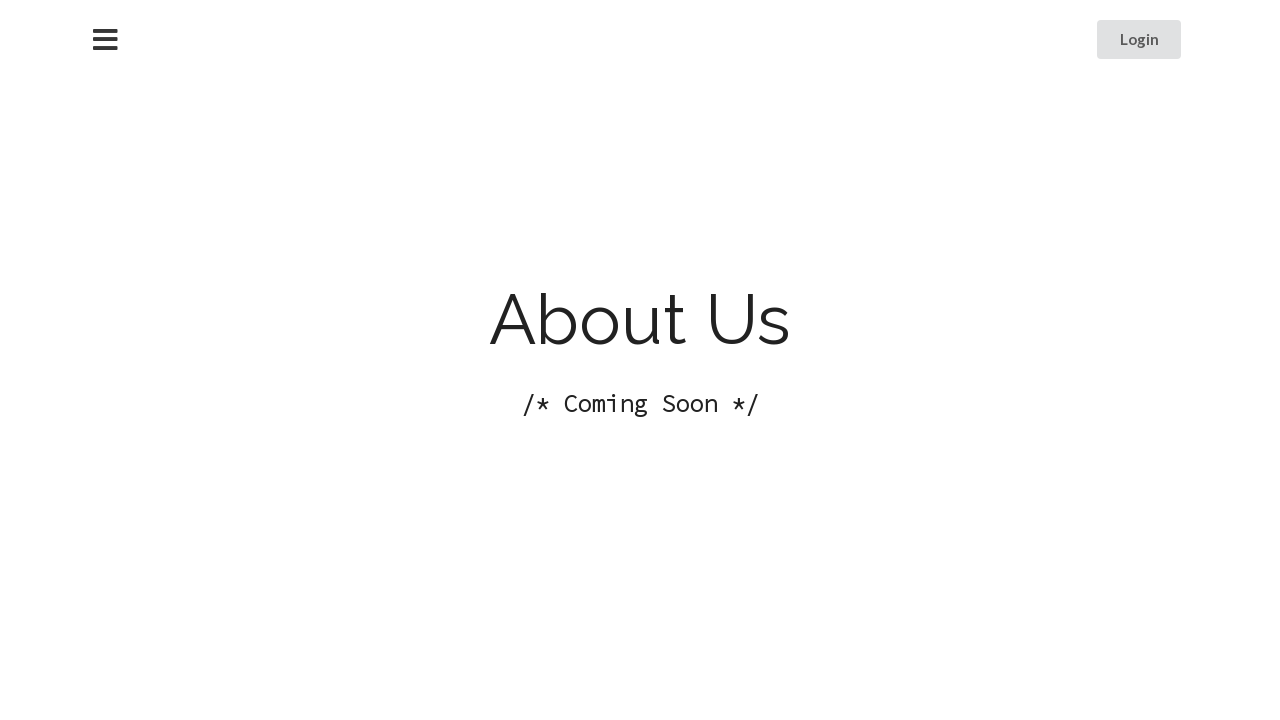